Tests multi-select dropdown functionality on a Selenium practice site by interacting with the selenium_suite dropdown and selecting options from it.

Starting URL: https://chandanachaitanya.github.io/selenium-practice-site/

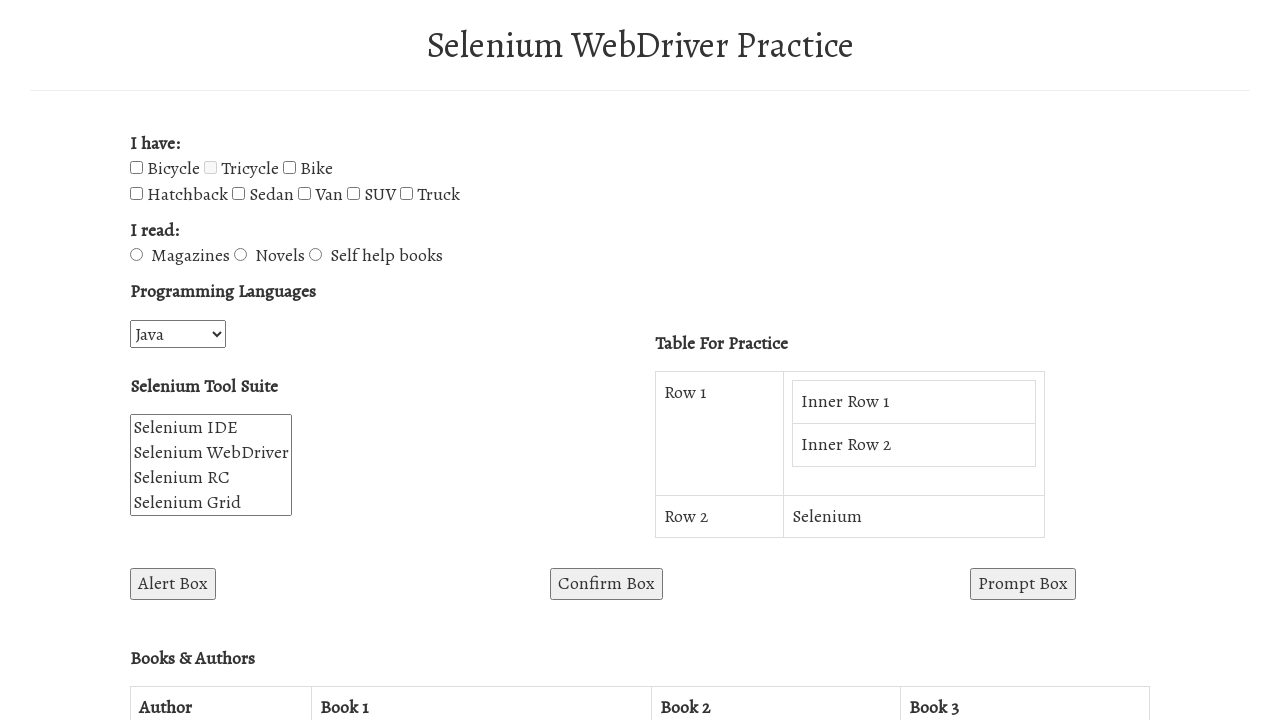

Multi-select dropdown #selenium_suite is visible
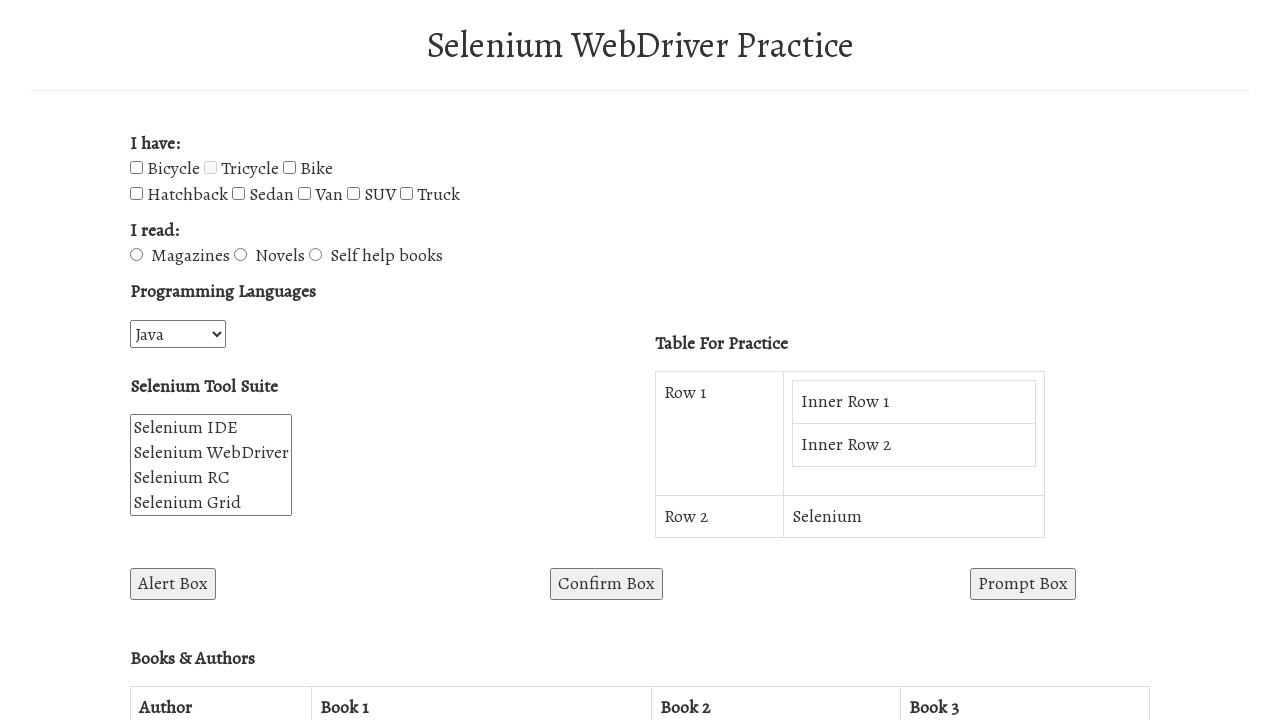

Selected second option in multi-select dropdown by index on #selenium_suite
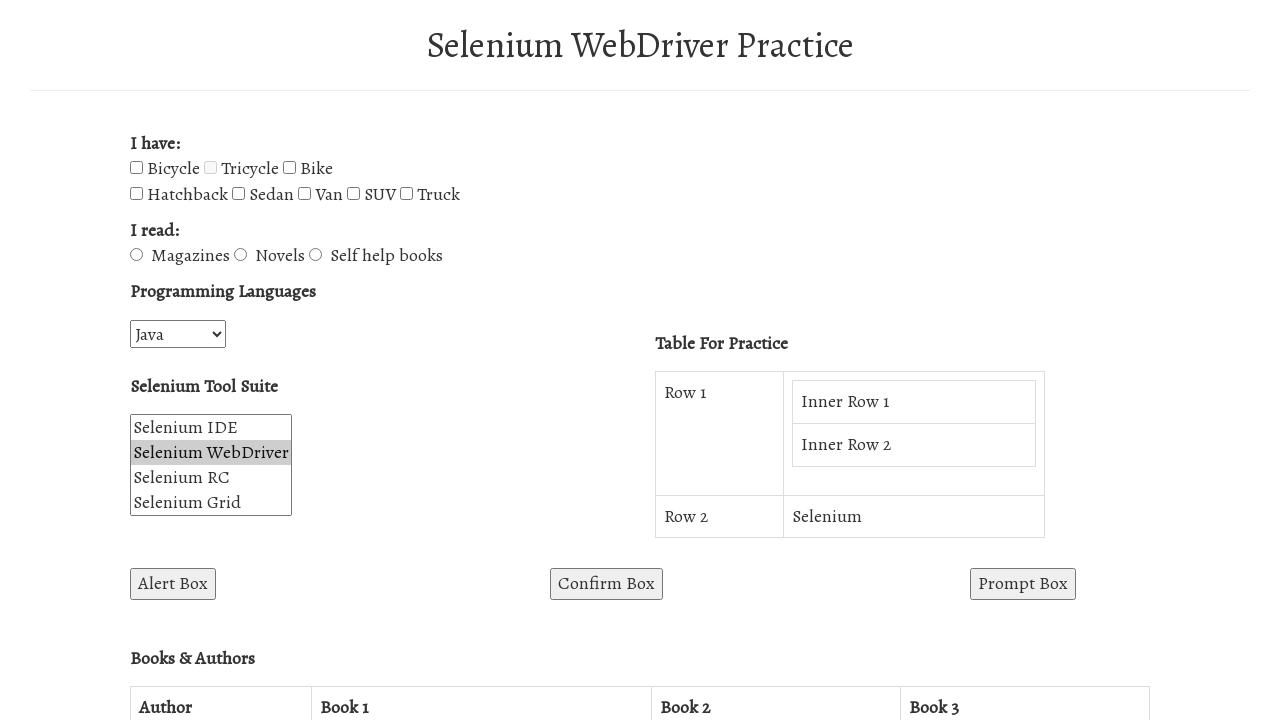

Selected option with value 'WebDriver' in multi-select dropdown on #selenium_suite
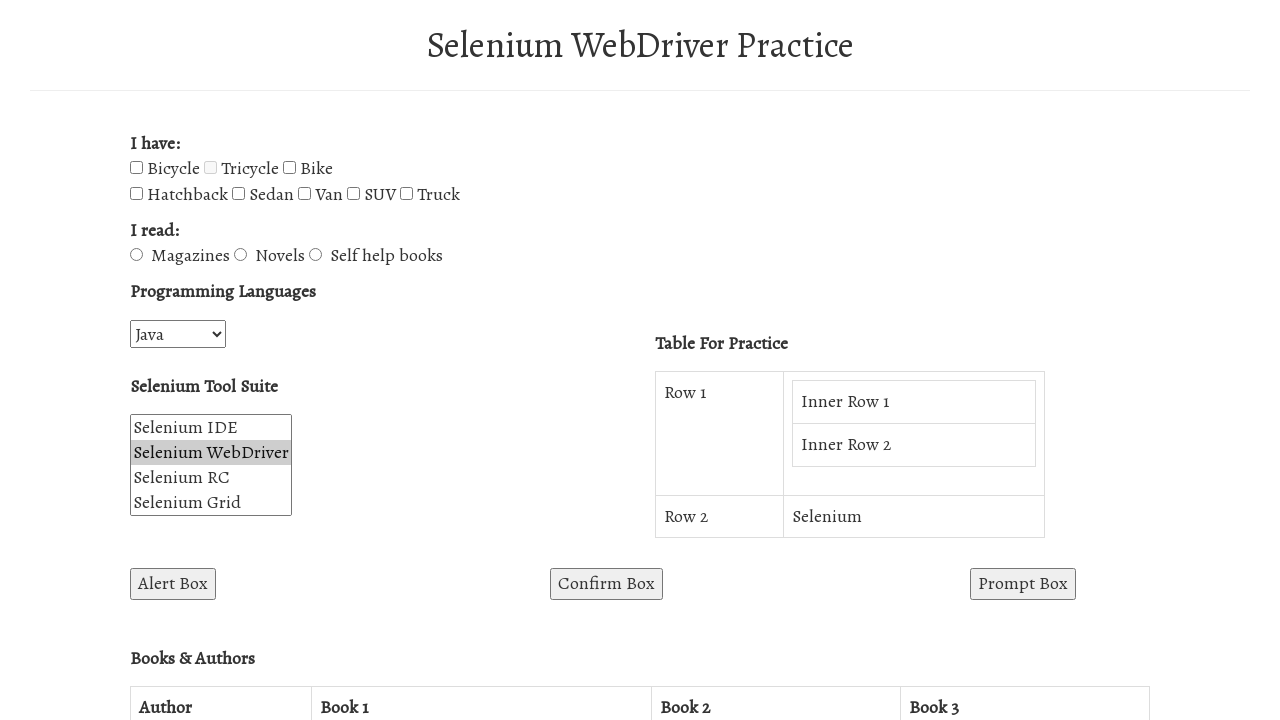

Selected option 'Selenium RC' by visible text in multi-select dropdown on #selenium_suite
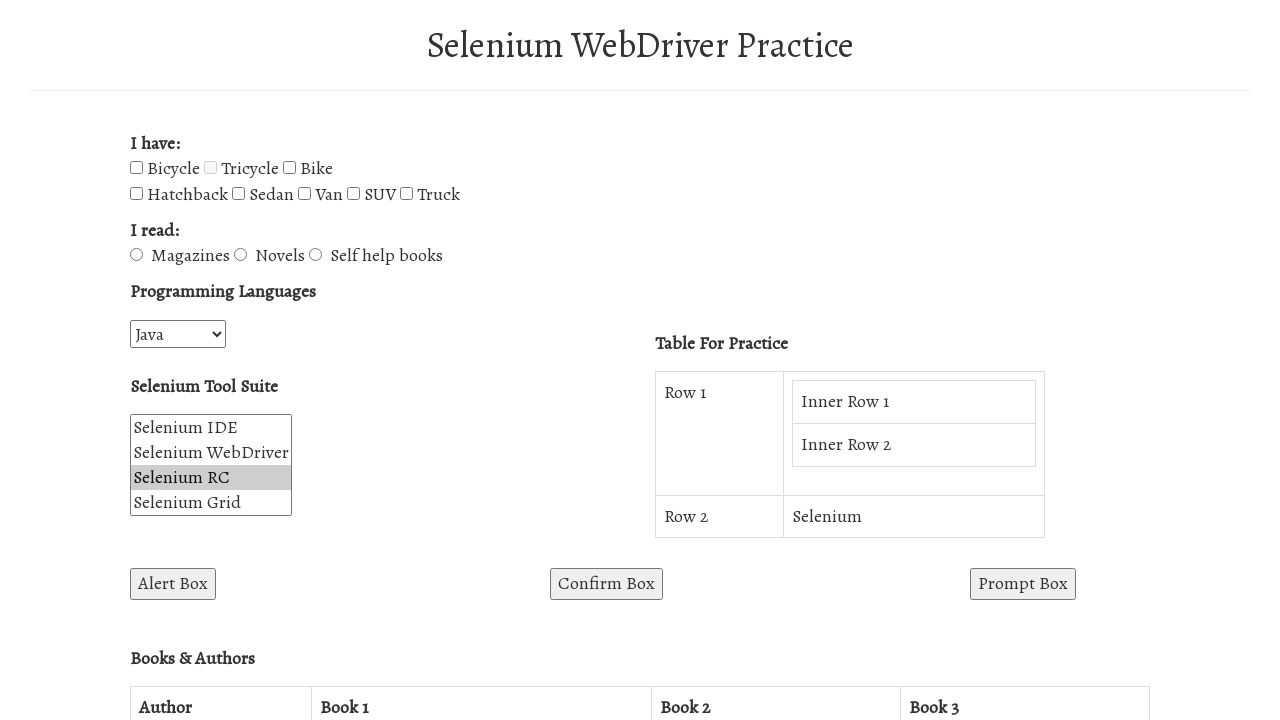

Verified dropdown options are present
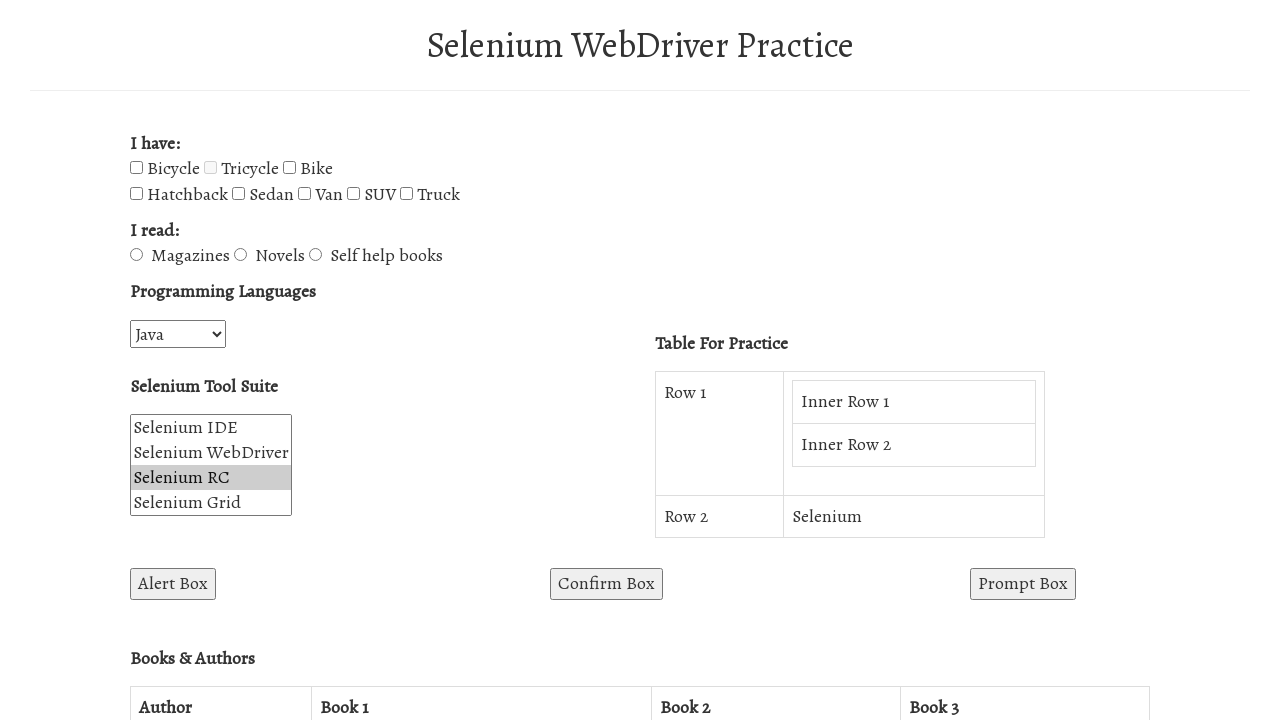

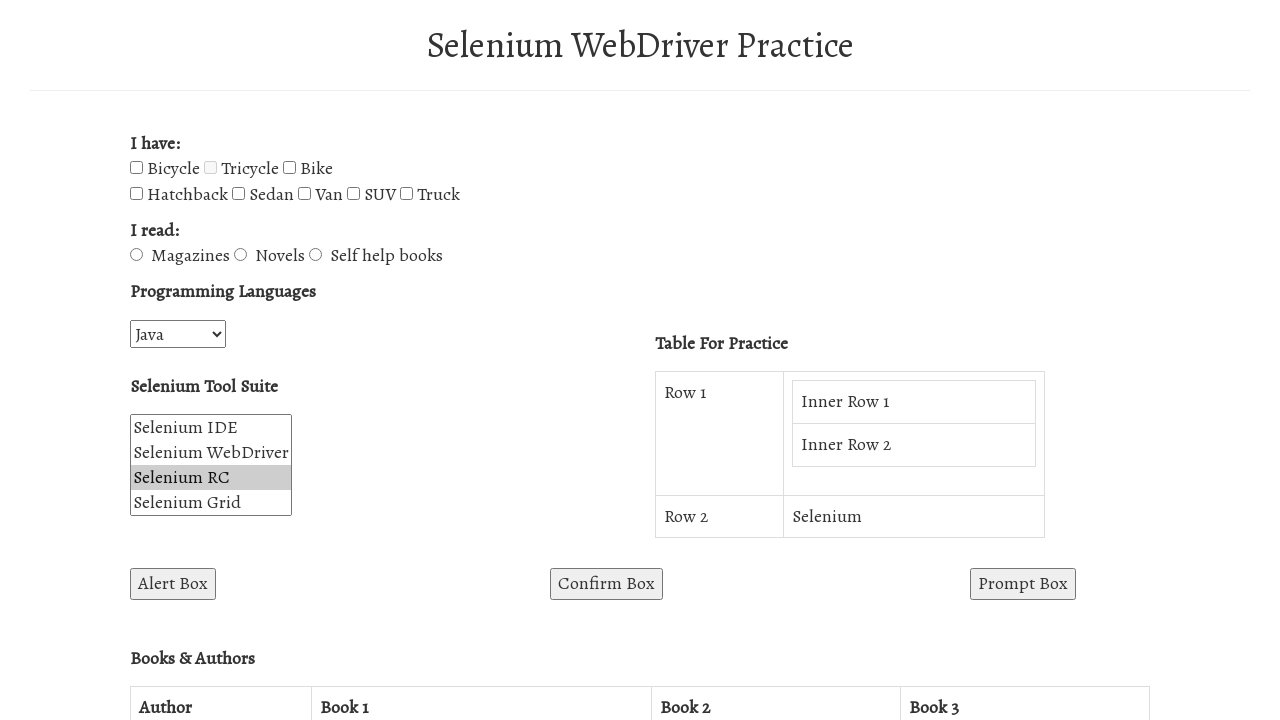